Tests JavaScript confirm alert handling by clicking a button to trigger a confirm dialog and accepting it

Starting URL: https://demo.automationtesting.in/Alerts.html

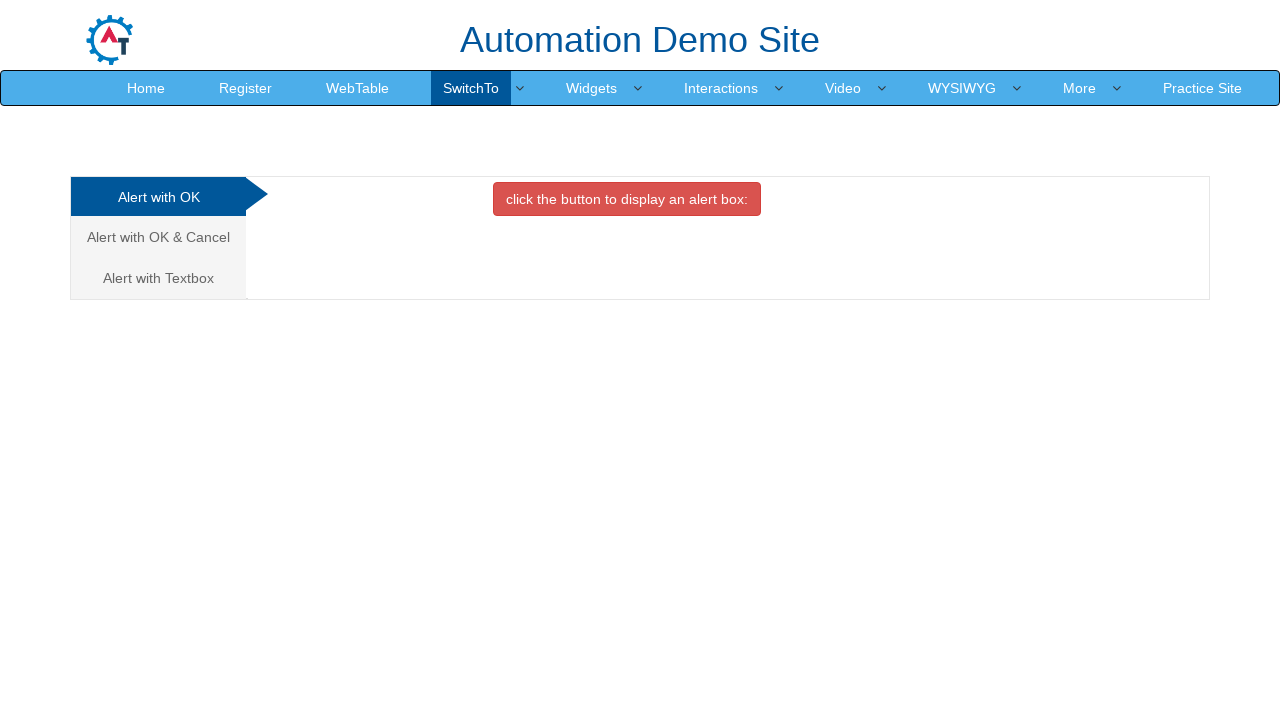

Clicked on the second tab/link to access confirm alert section at (158, 237) on (//a[@class='analystic'])[2]
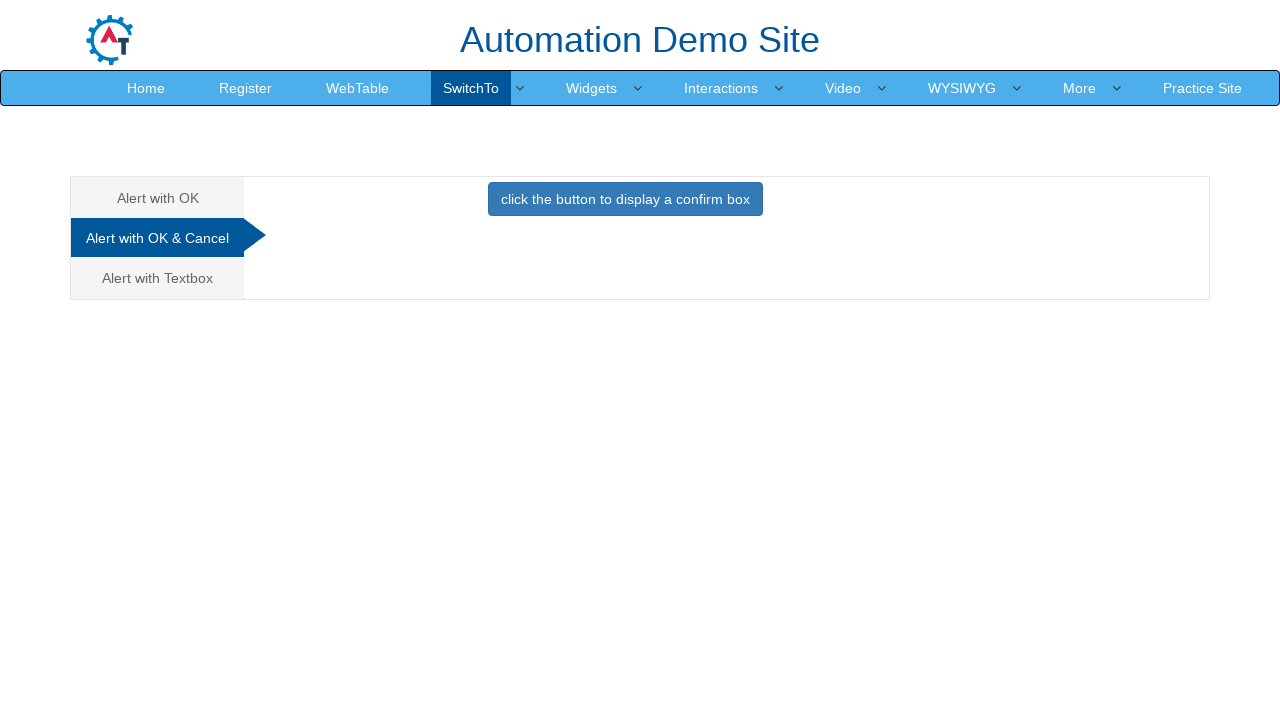

Set up dialog handler to accept confirm alert
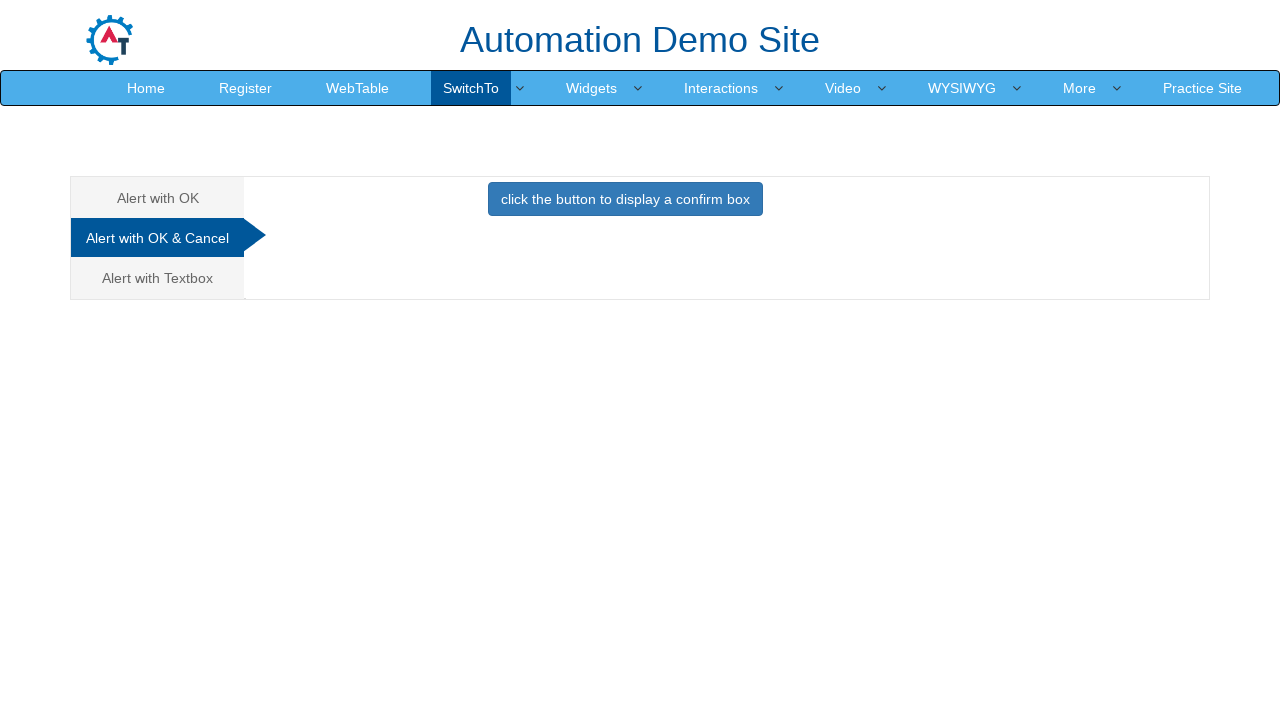

Clicked button to trigger the confirm alert dialog at (625, 199) on button[onclick='confirmbox()']
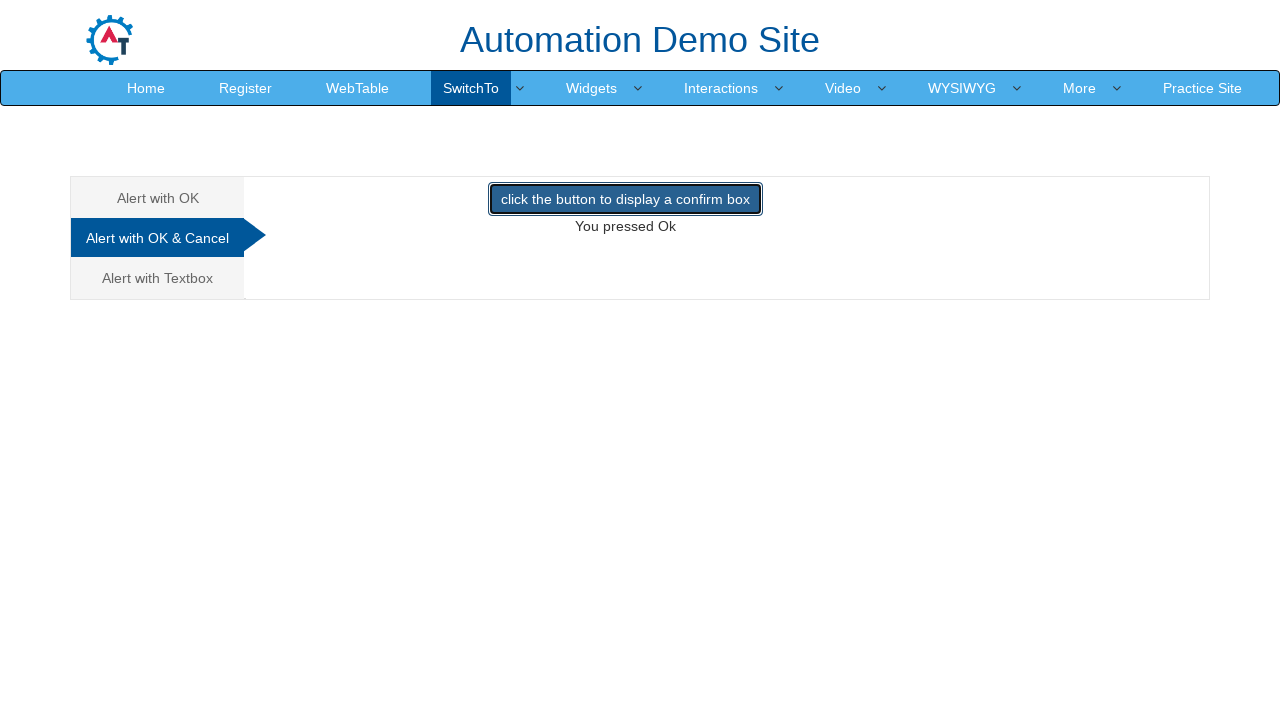

Waited 500ms to ensure confirm dialog was handled
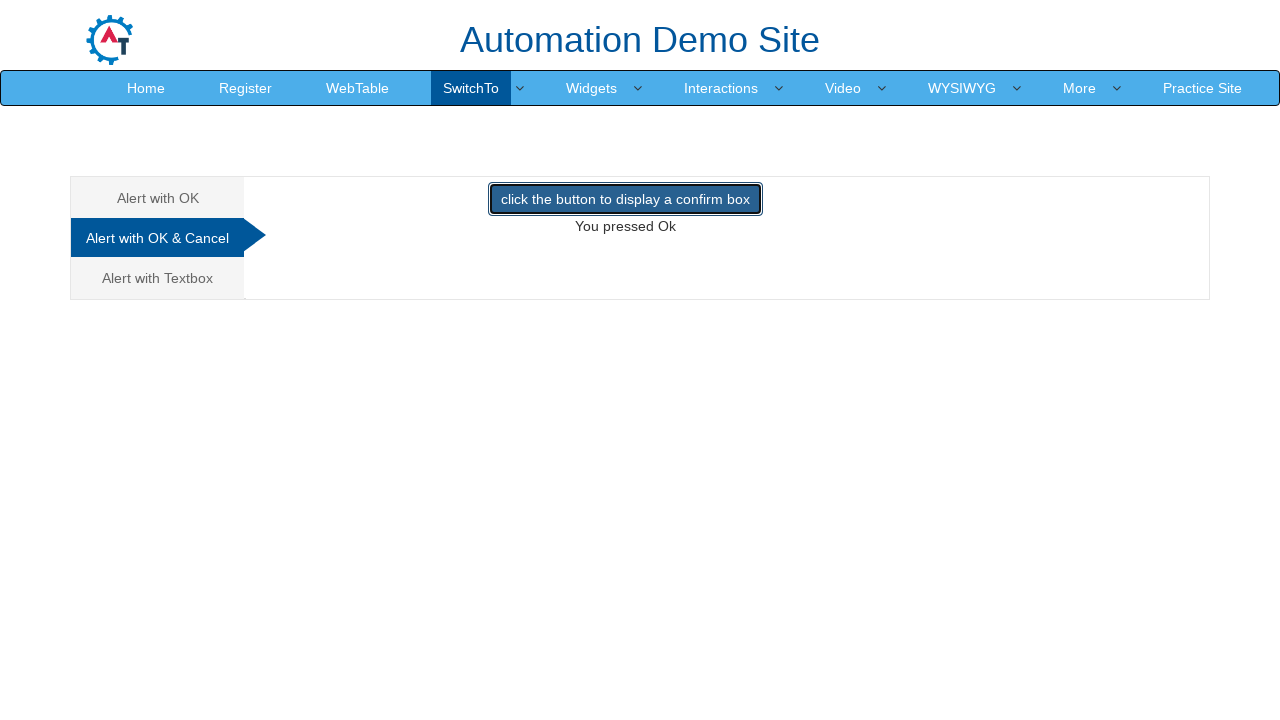

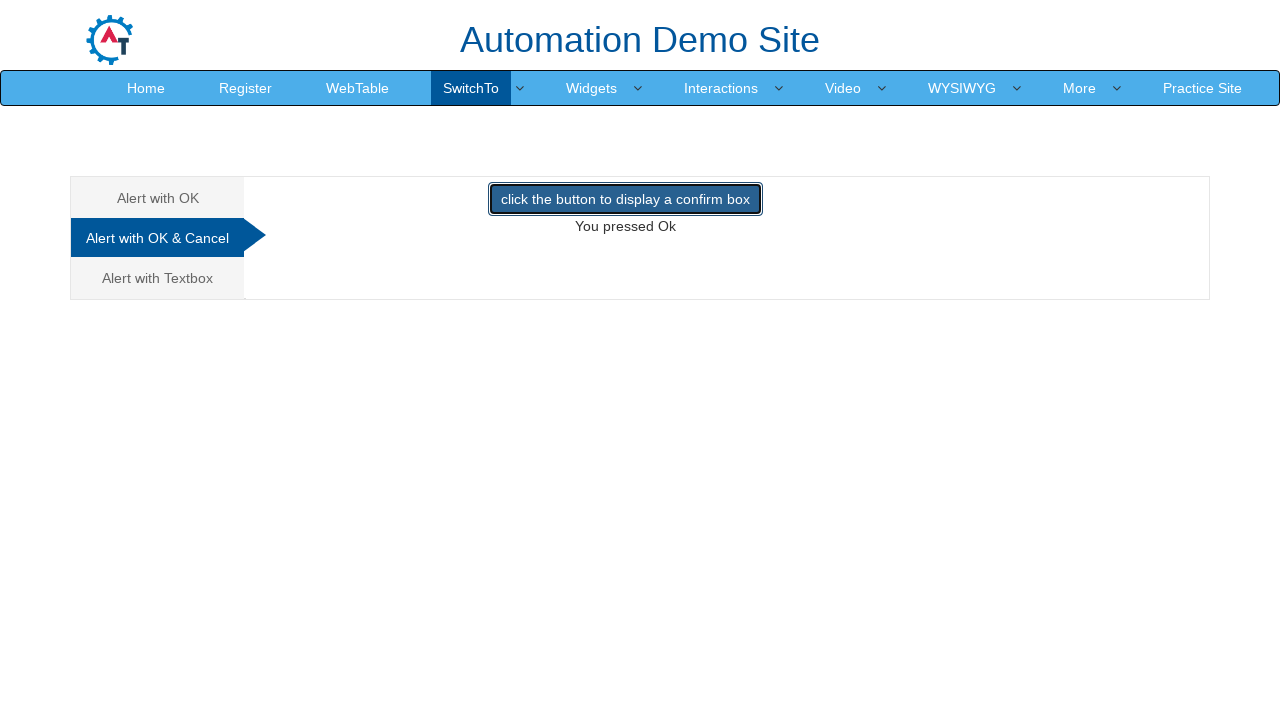